Verifies the page title of the OrangeHRM demo site contains the expected text

Starting URL: https://opensource-demo.orangehrmlive.com/

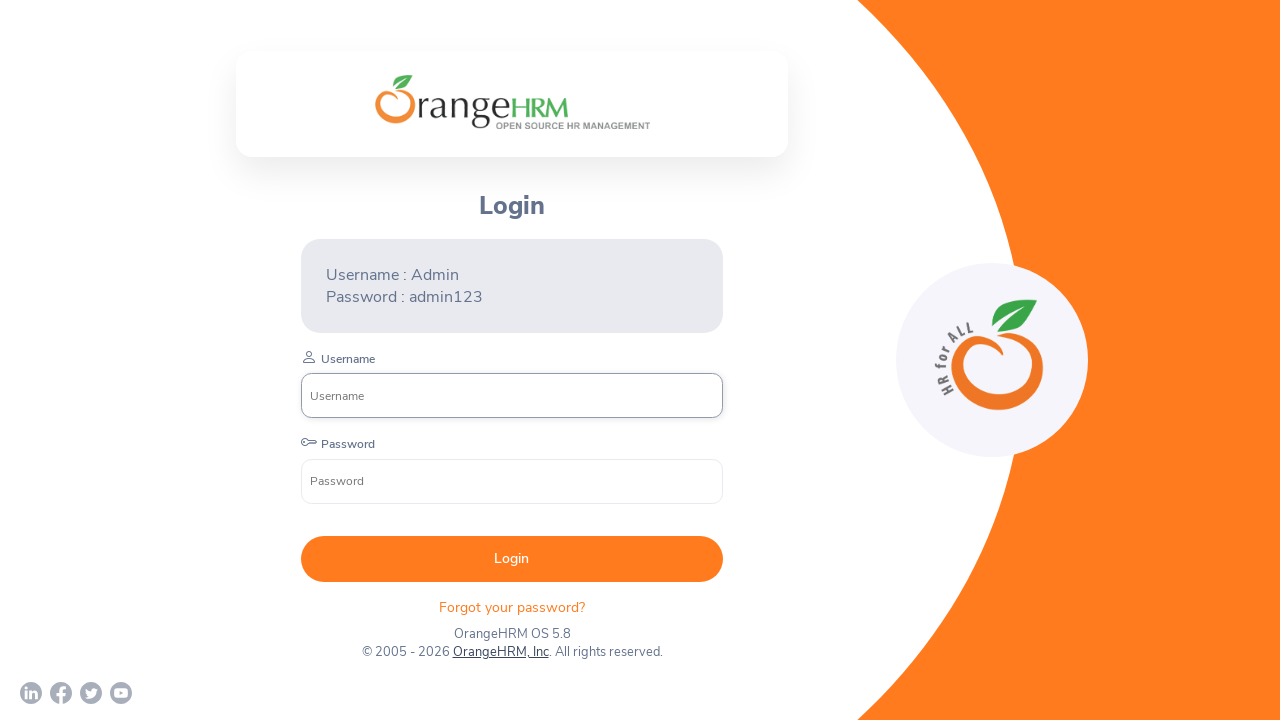

Waited for page to reach domcontentloaded state
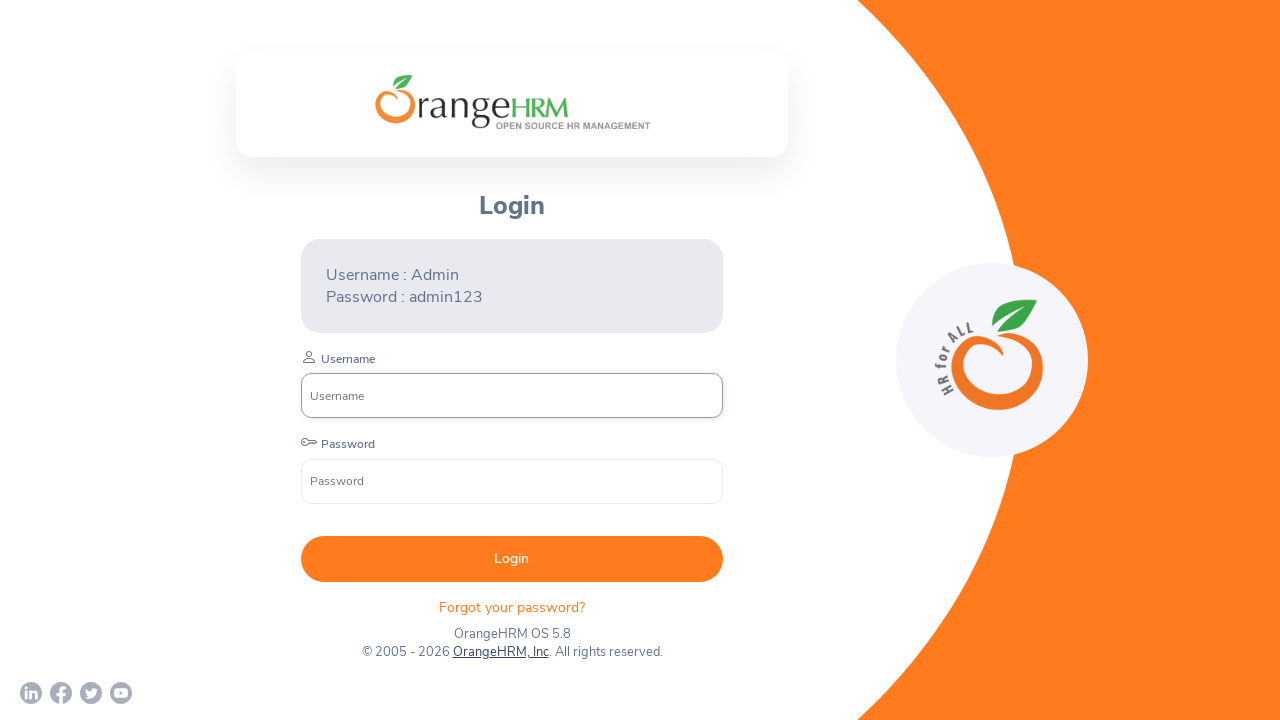

Retrieved page title: OrangeHRM
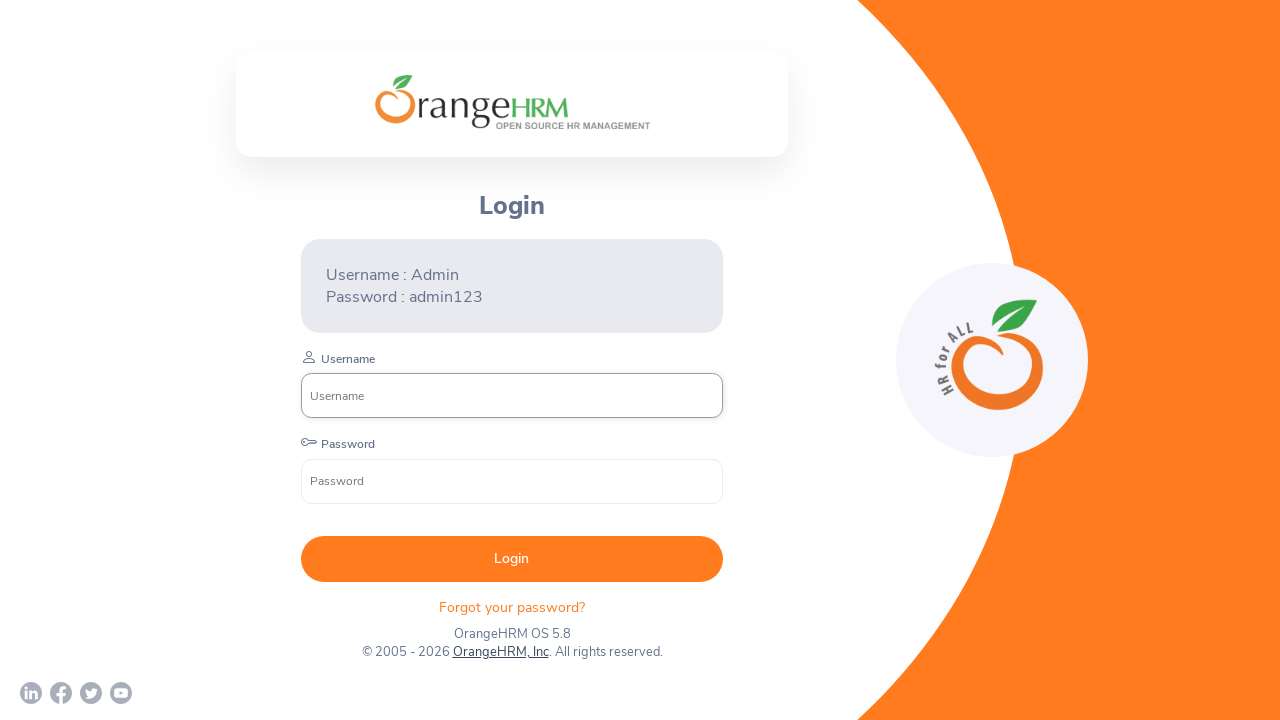

Verified page title matches expected value 'OrangeHRM'
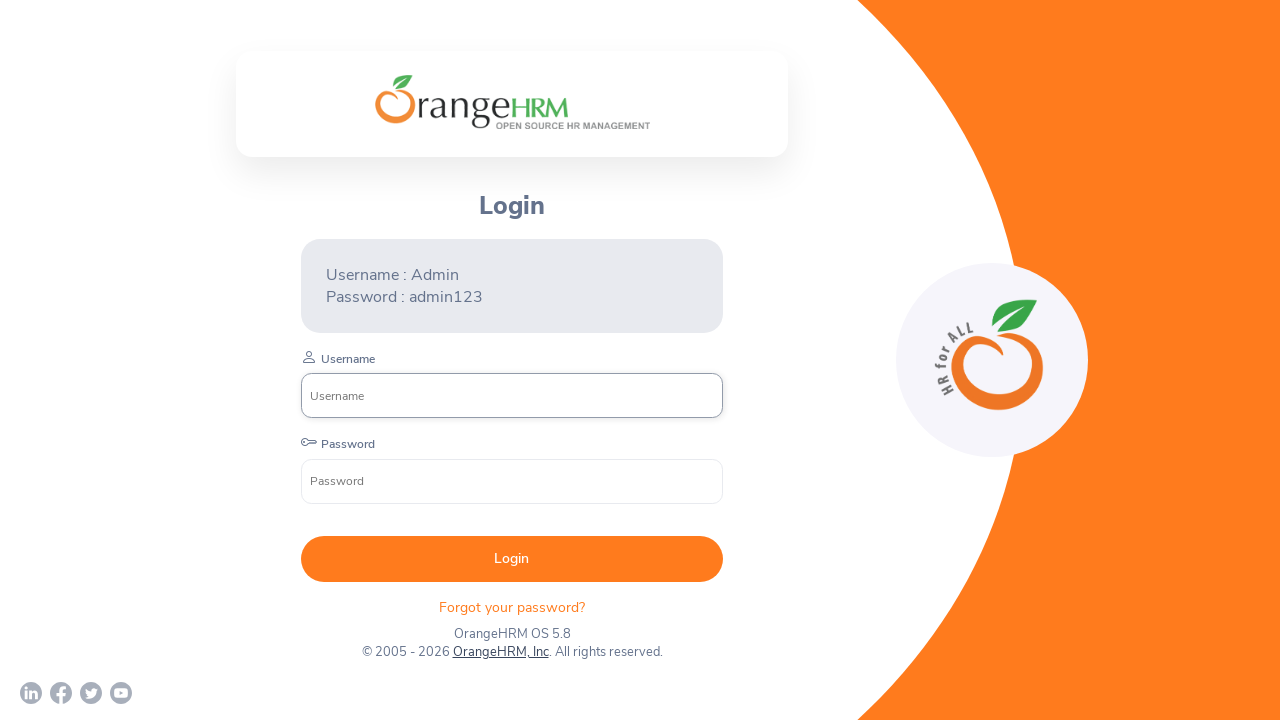

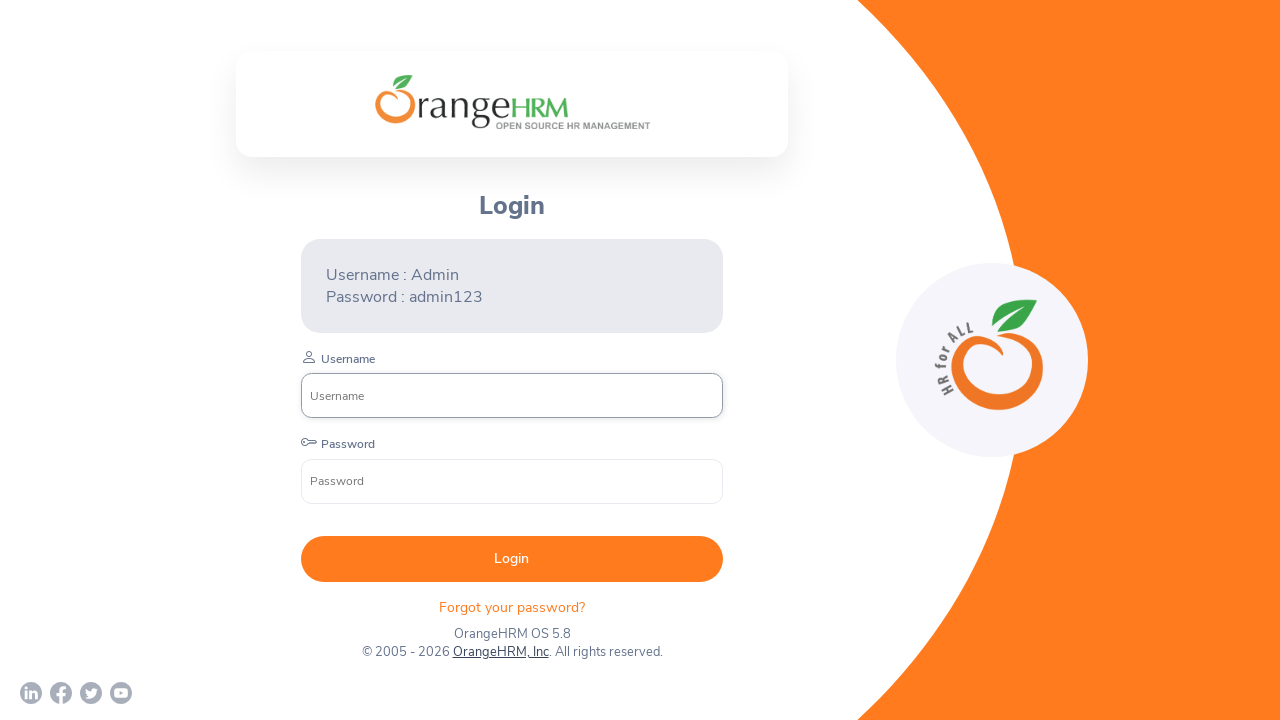